Tests dynamic element addition and removal by clicking Add Element button, verifying Delete button appears, then clicking Delete to remove it

Starting URL: https://the-internet.herokuapp.com/add_remove_elements/

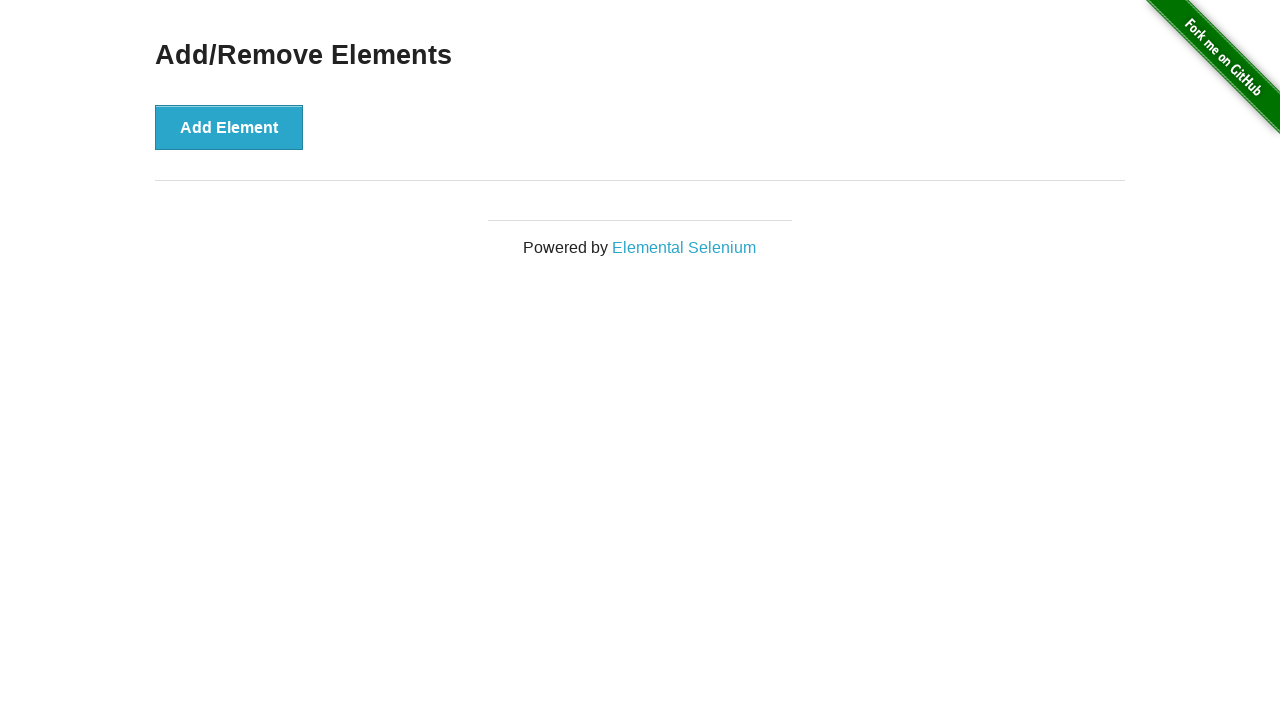

Clicked Add Element button to create a new element at (229, 127) on text='Add Element'
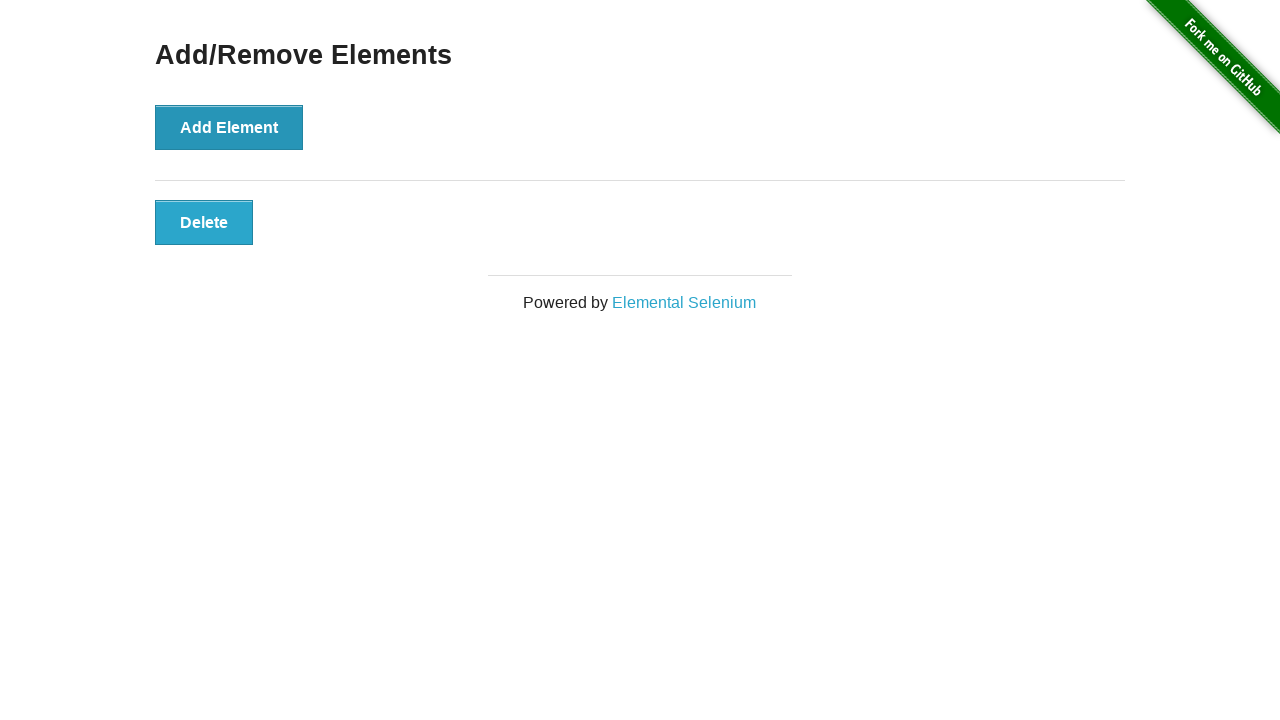

Delete button appeared and is visible
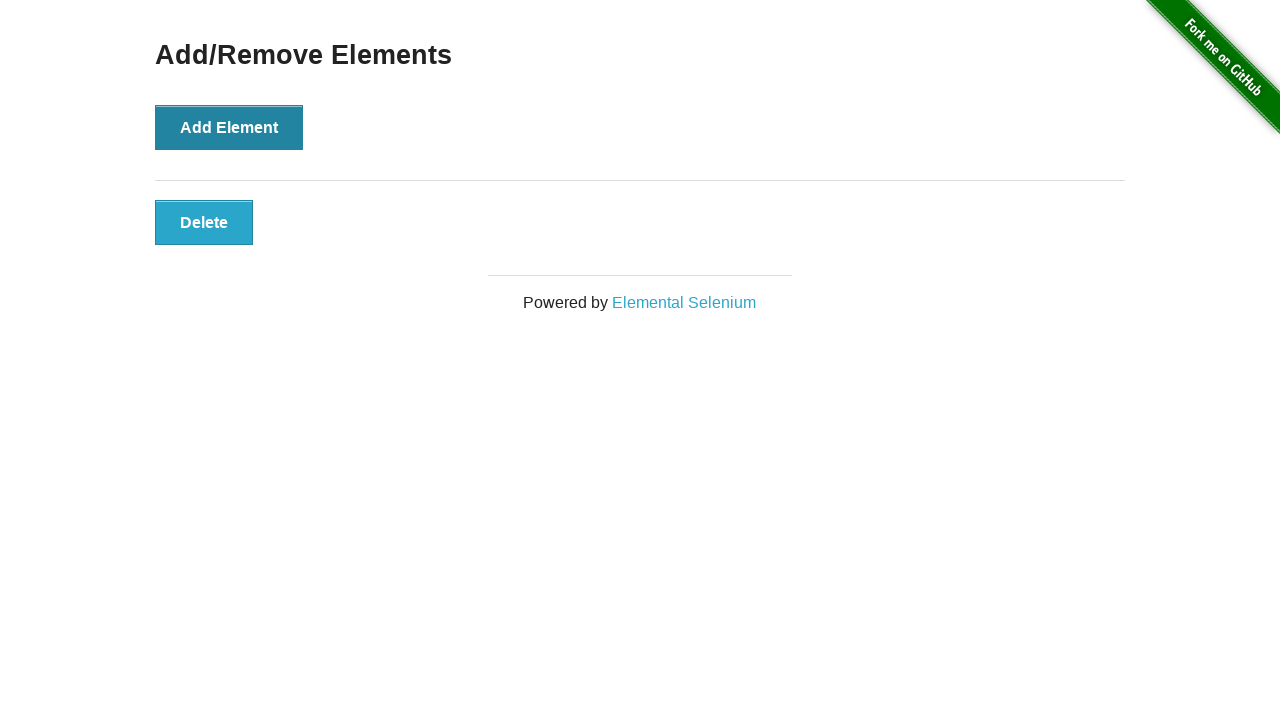

Located Delete button element
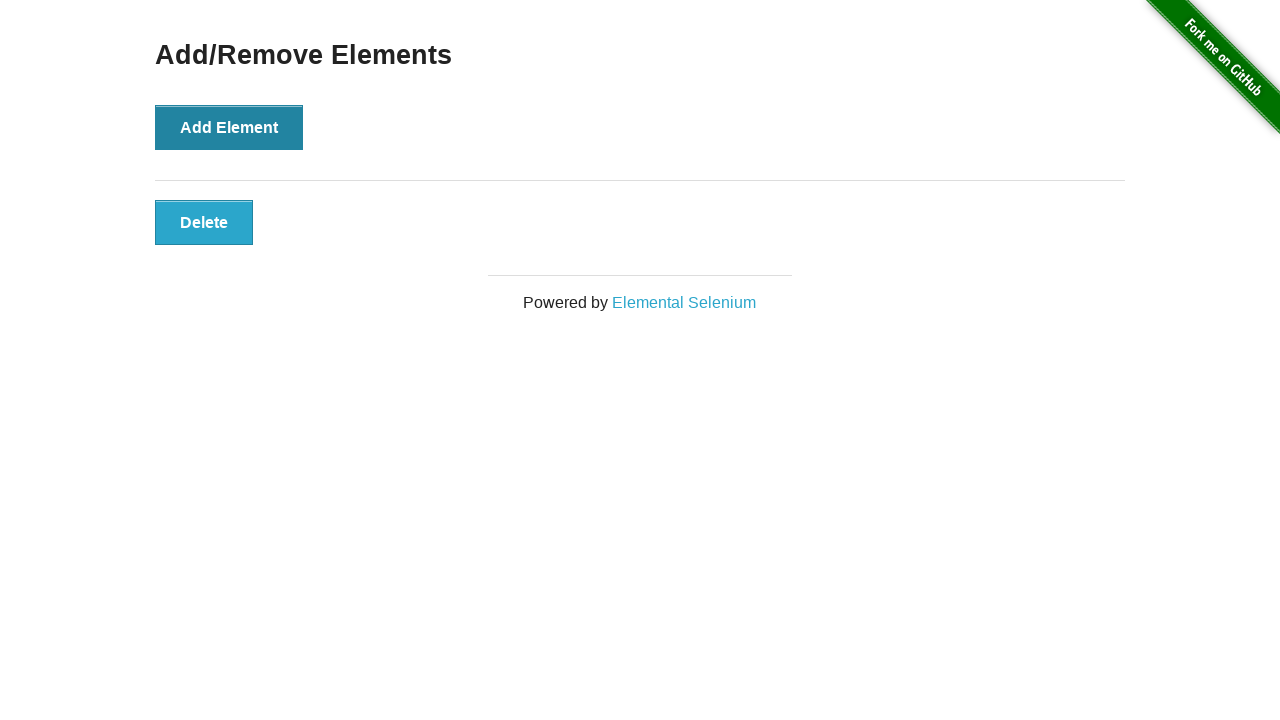

Verified Delete button is visible
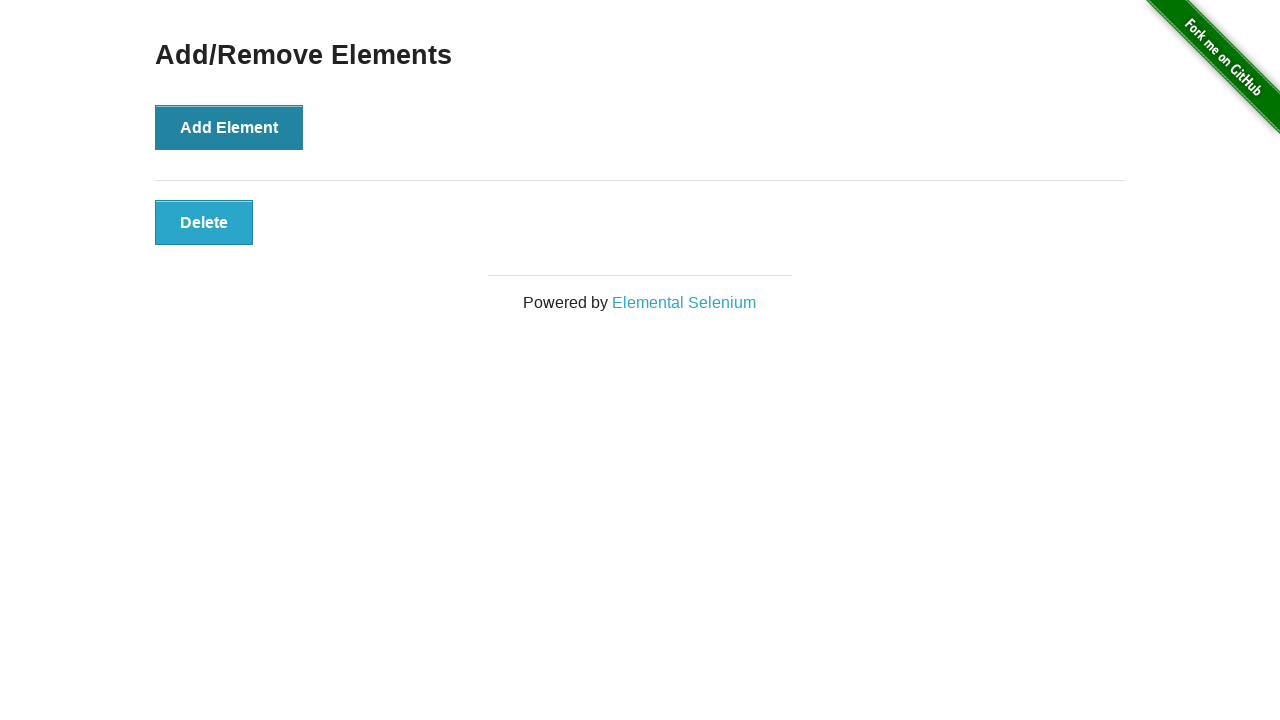

Clicked Delete button to remove the element at (204, 222) on text='Delete'
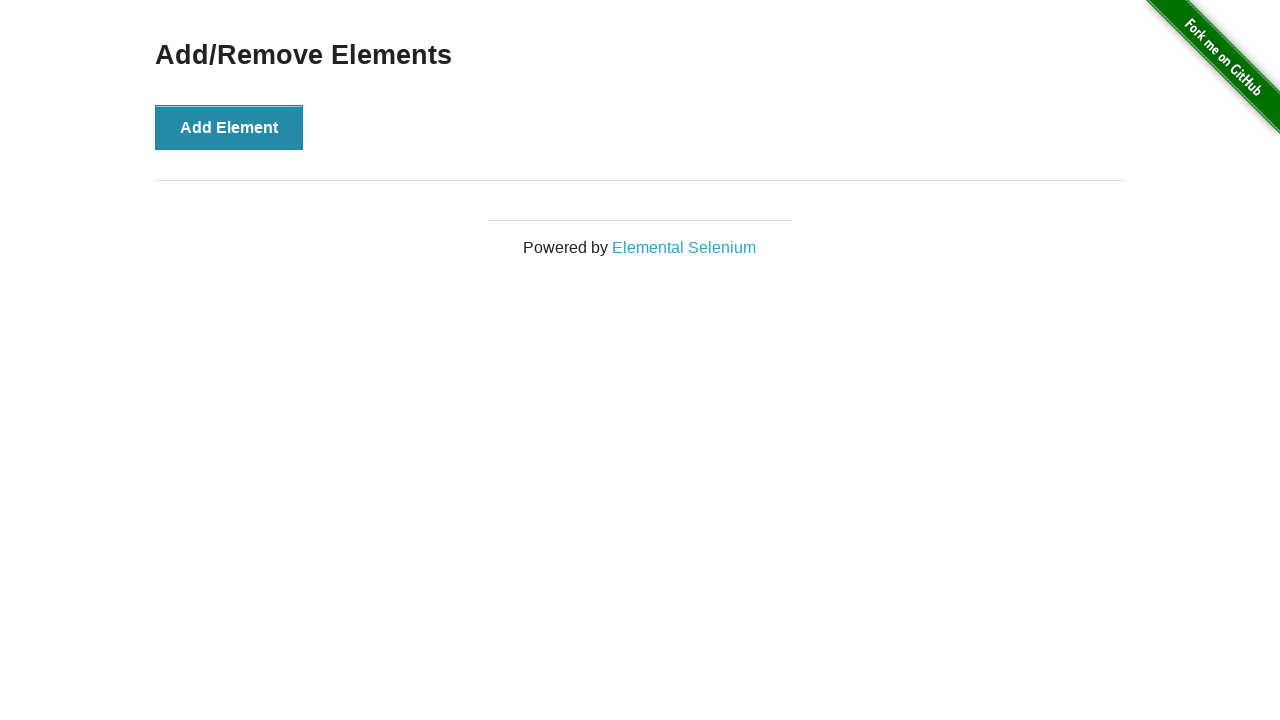

Delete button disappeared and is no longer visible
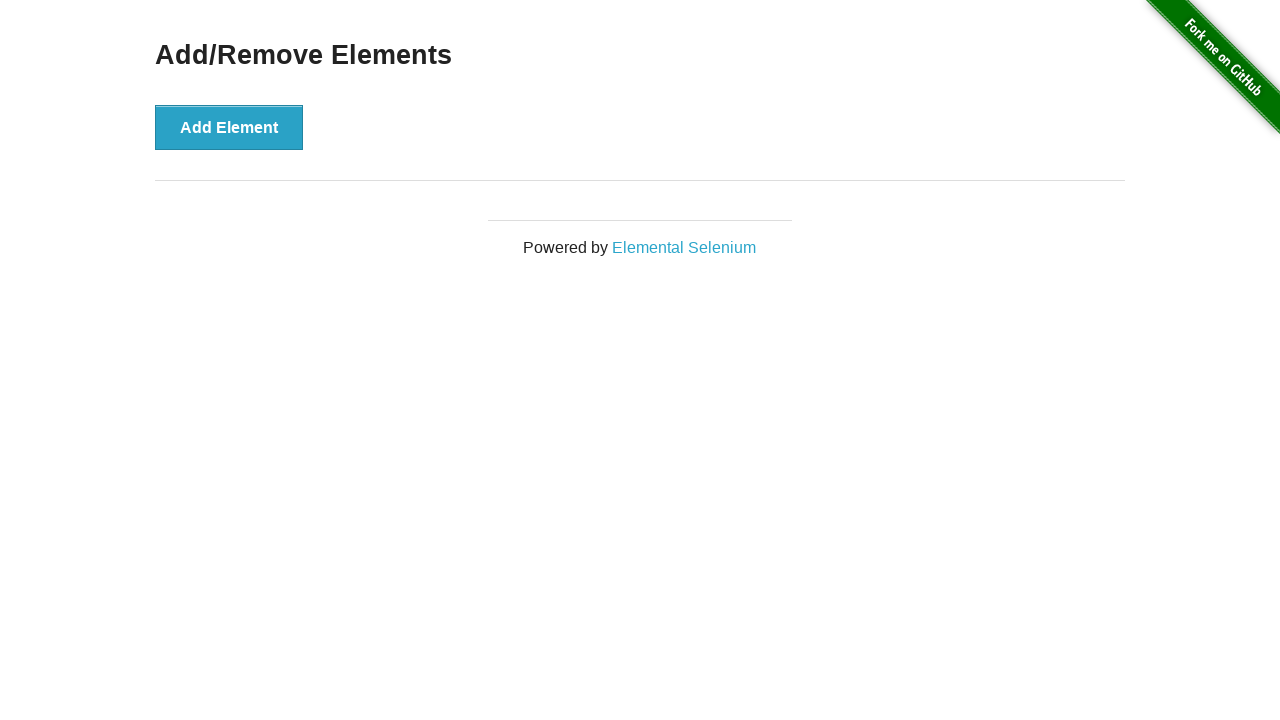

Counted Delete buttons on page
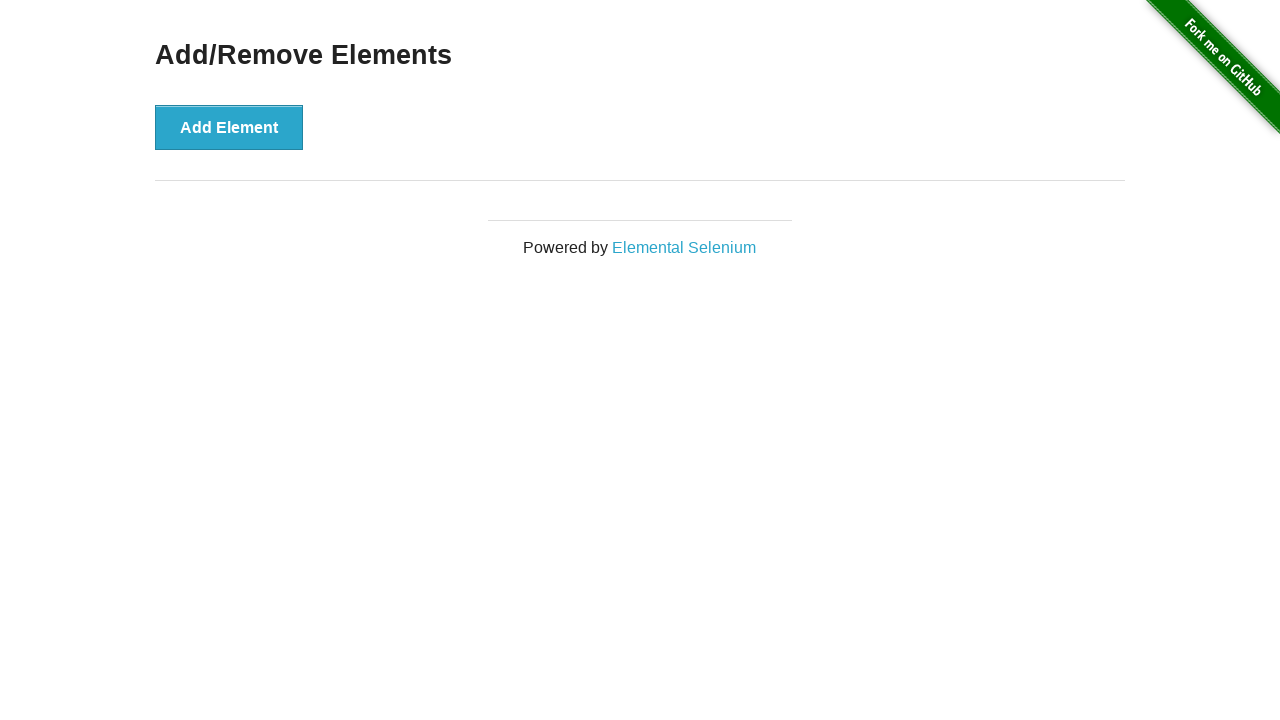

Verified no Delete buttons remain on page
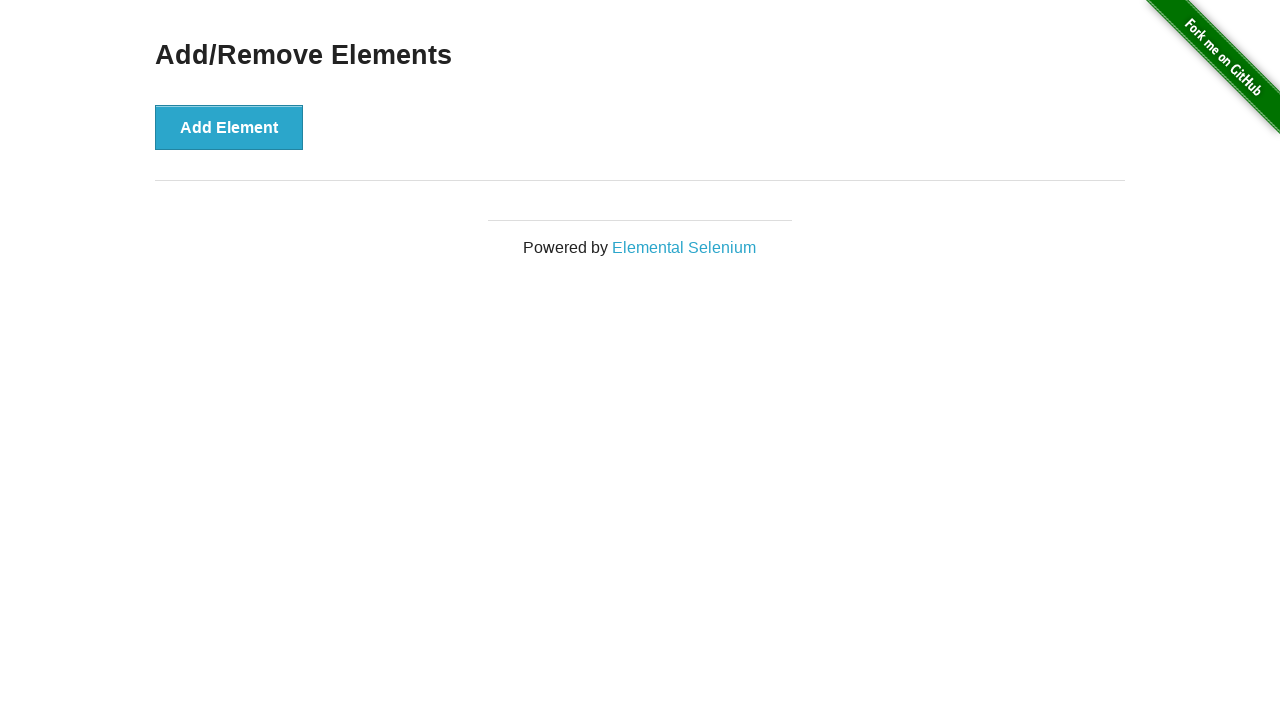

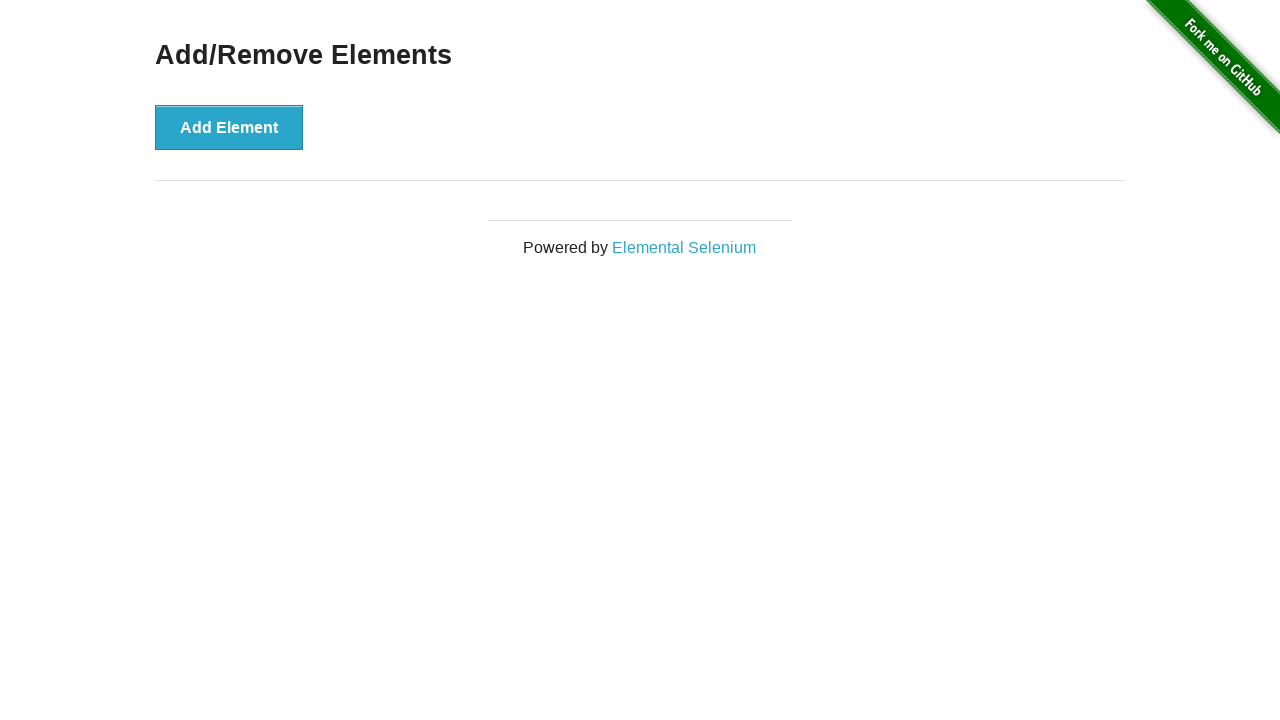